Tests dynamic element interaction by clicking a button that triggers an element to become clickable after a delay, then clicking that element

Starting URL: http://omayo.blogspot.com/

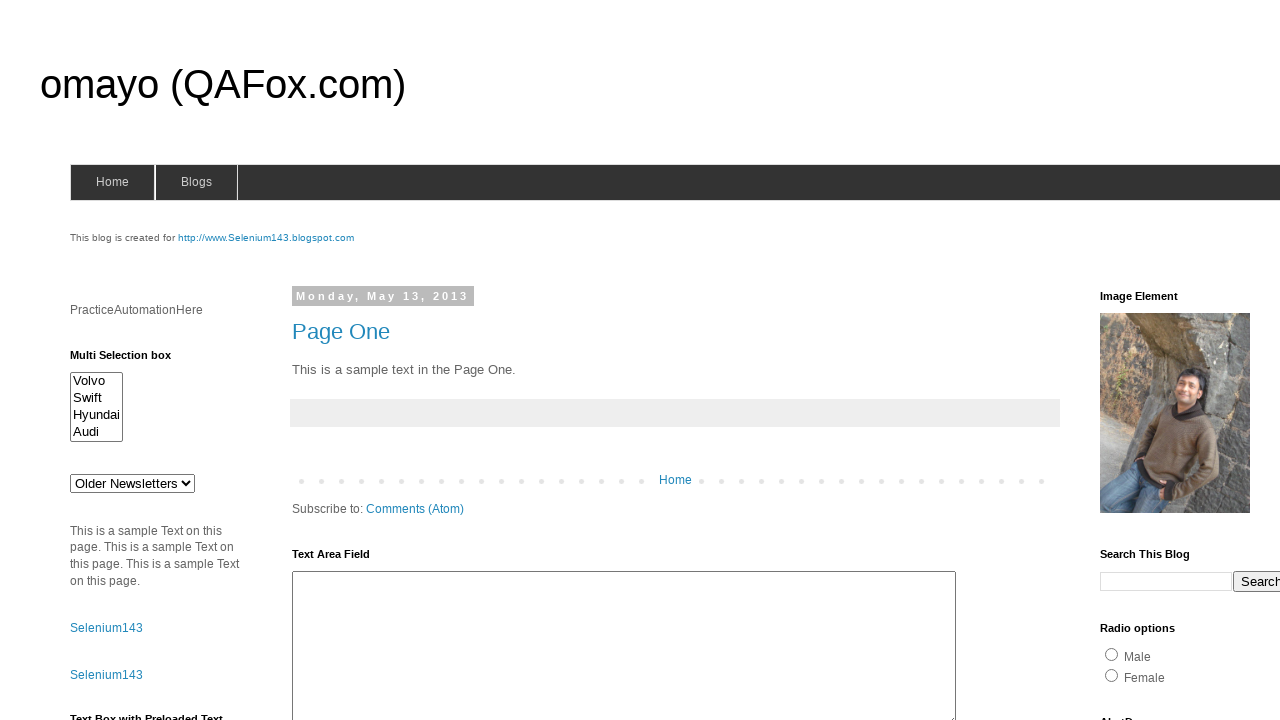

Navigated to http://omayo.blogspot.com/
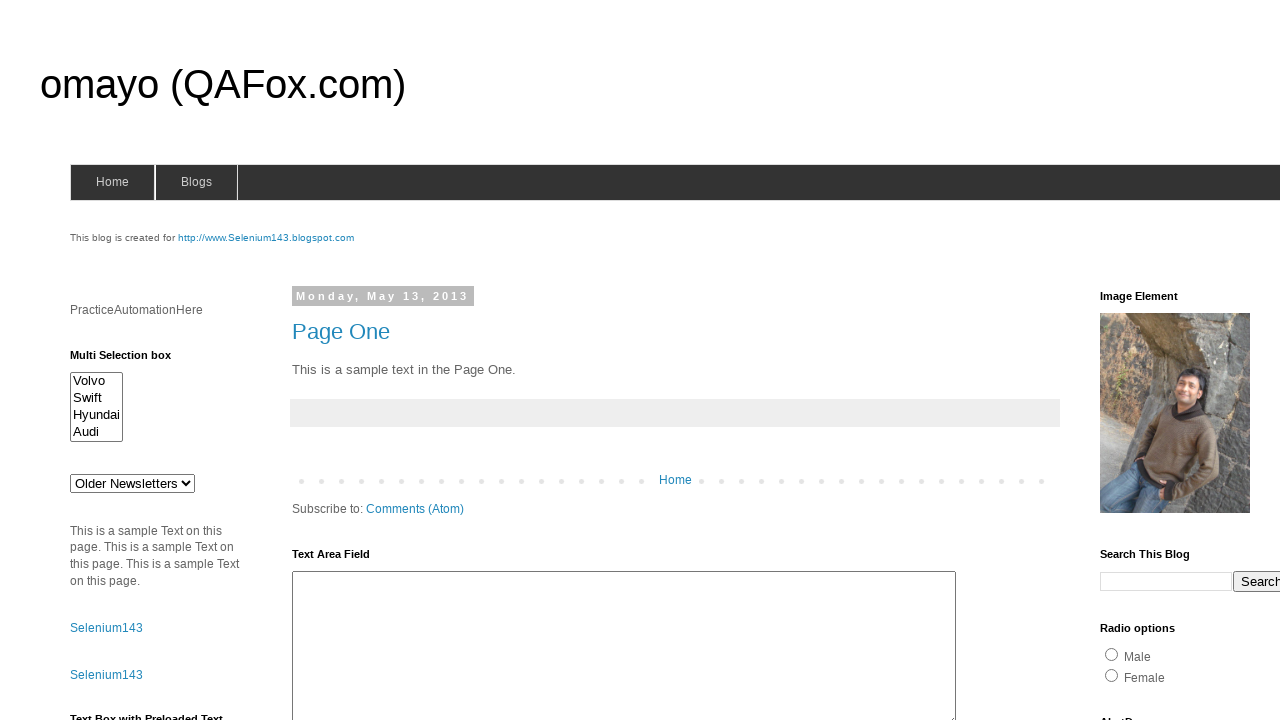

Clicked 'Check this' button to trigger dynamic element behavior at (109, 528) on xpath=//button[text()='Check this']
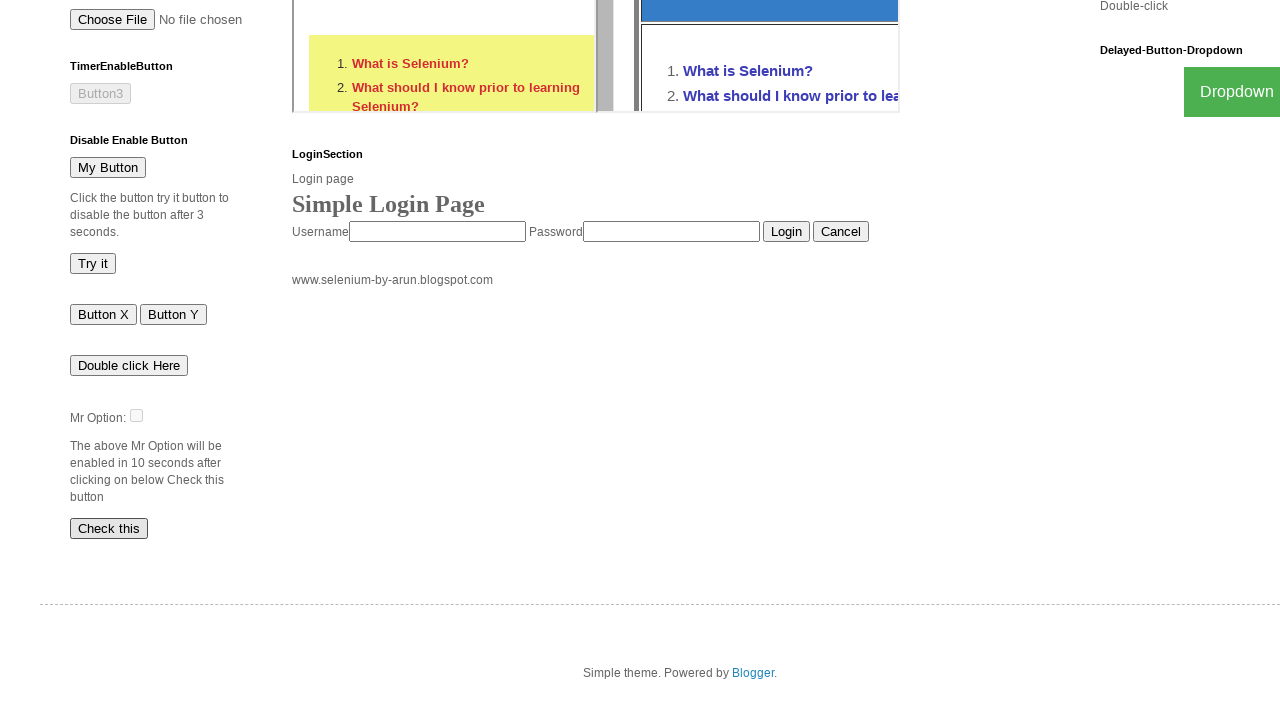

Dynamic element with id 'dte' attached to DOM
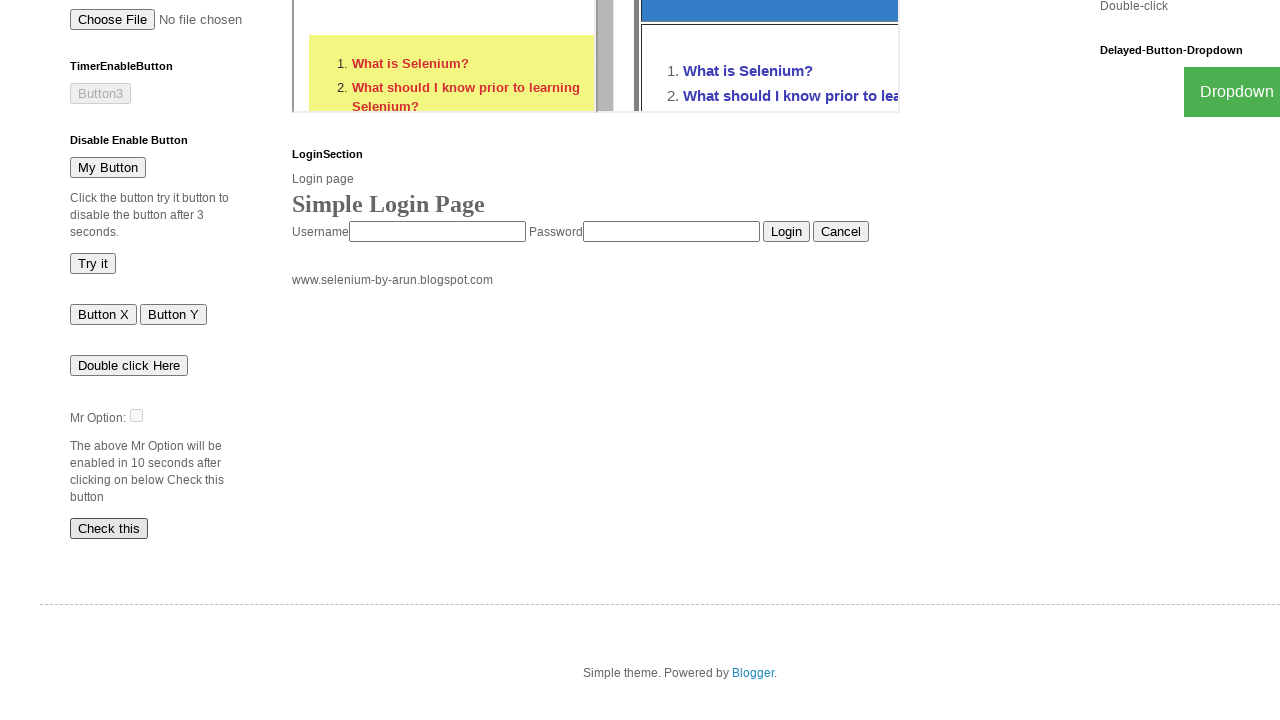

Element 'dte' became enabled and clickable after delay
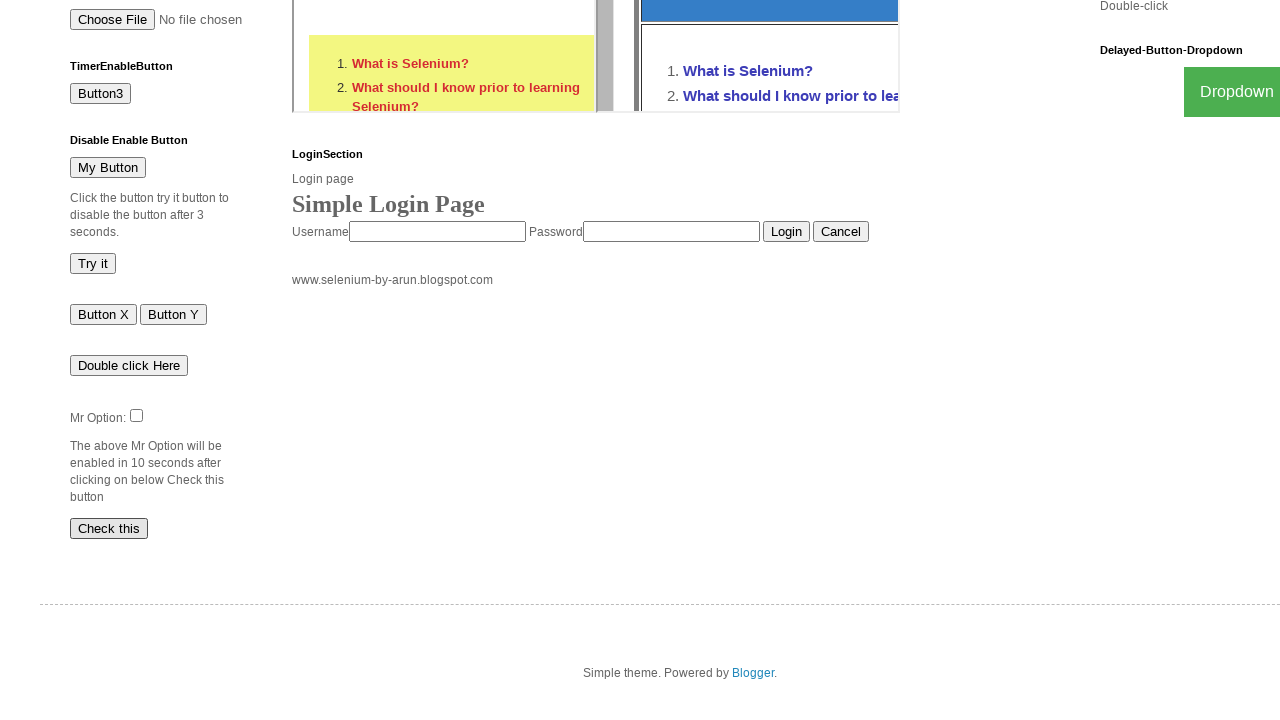

Clicked the now-enabled 'dte' input element at (136, 415) on xpath=//input[@id='dte']
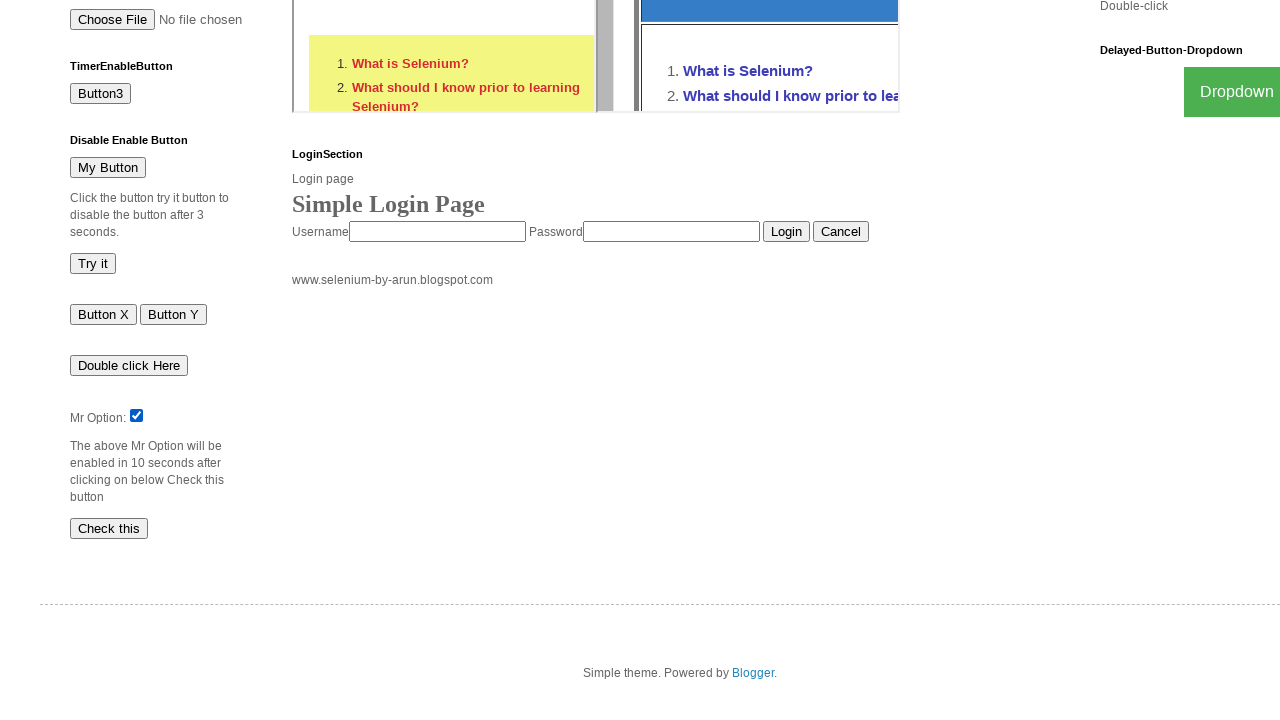

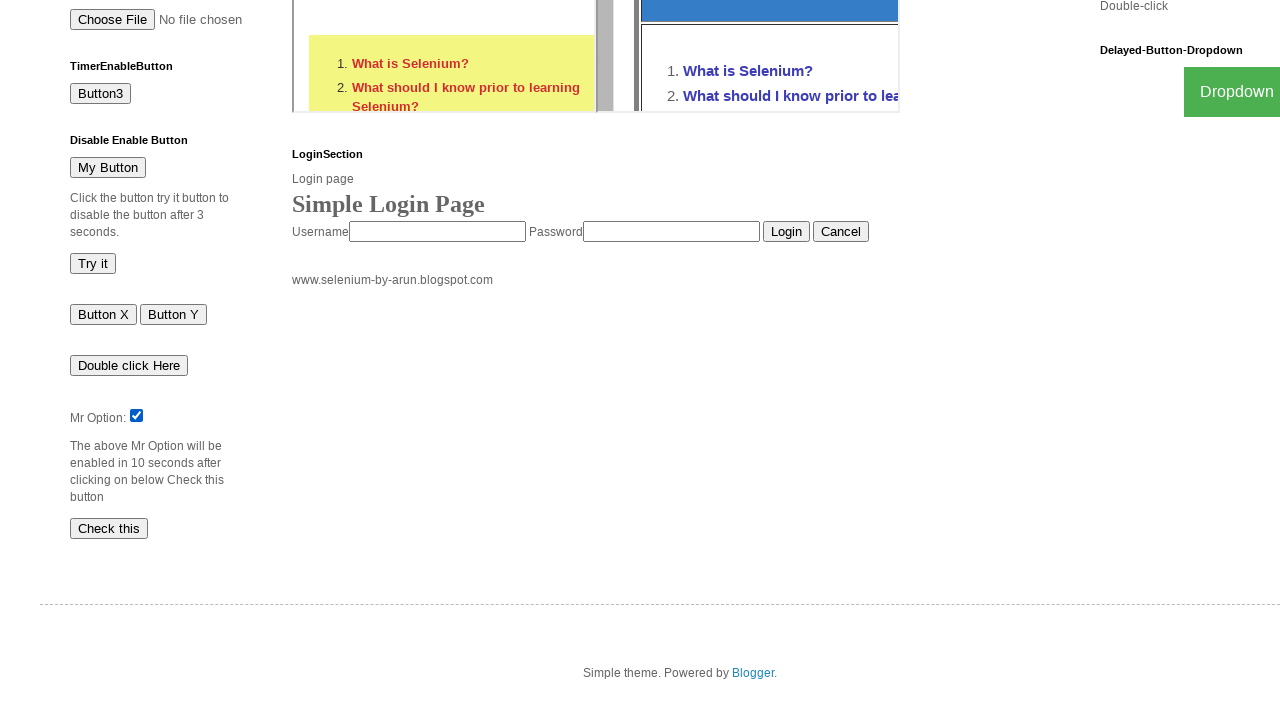